Types text into an input field on the test page

Starting URL: http://applitools.github.io/demo/TestPages/FramesTestPage/

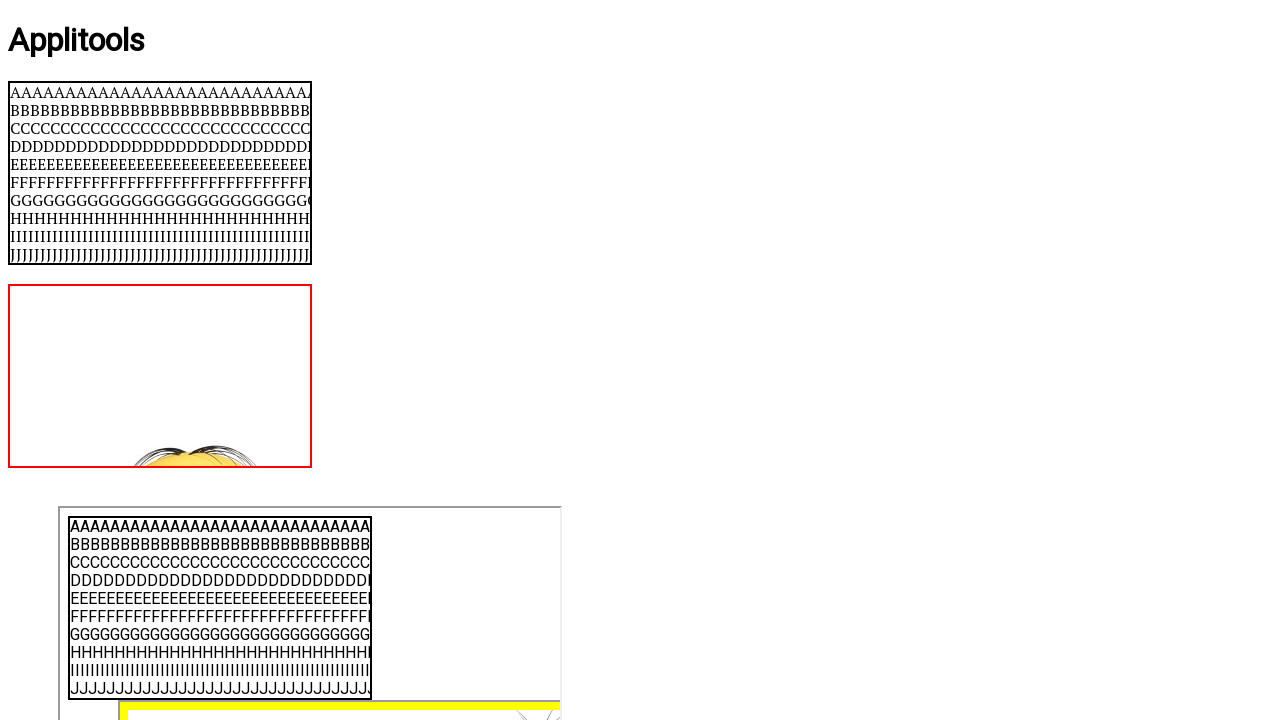

Typed 'My Input' into the input field on input
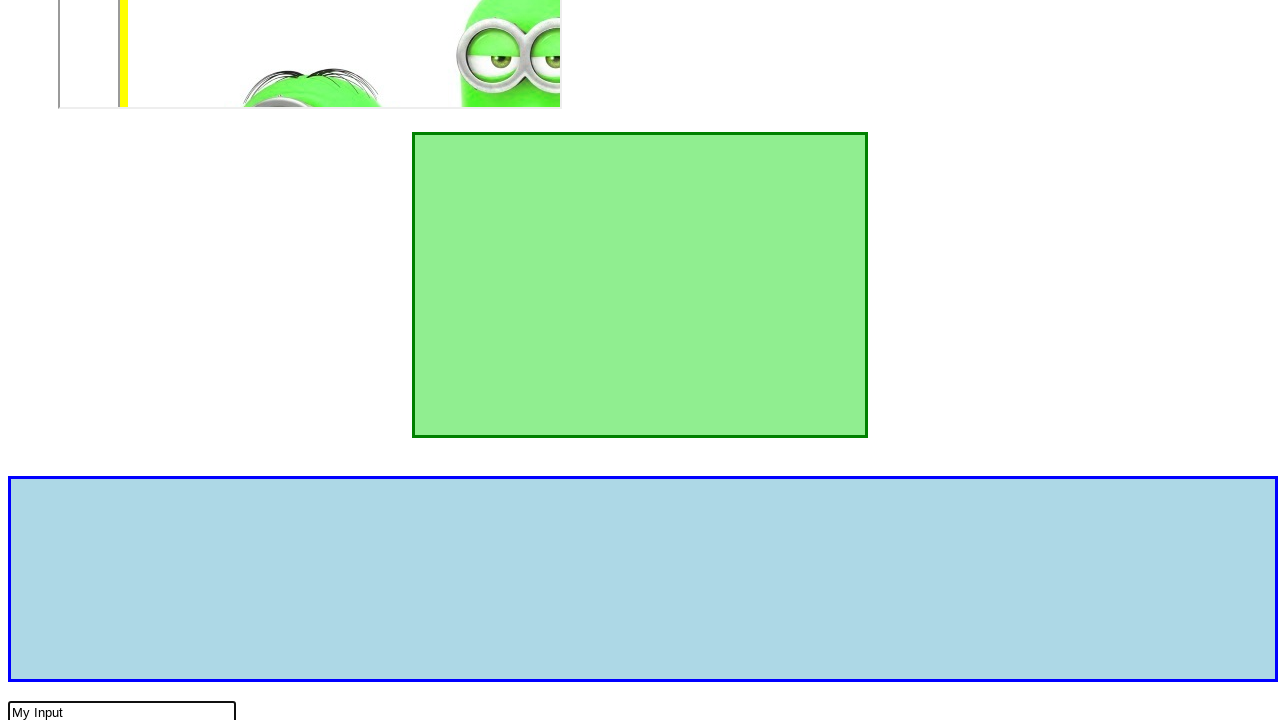

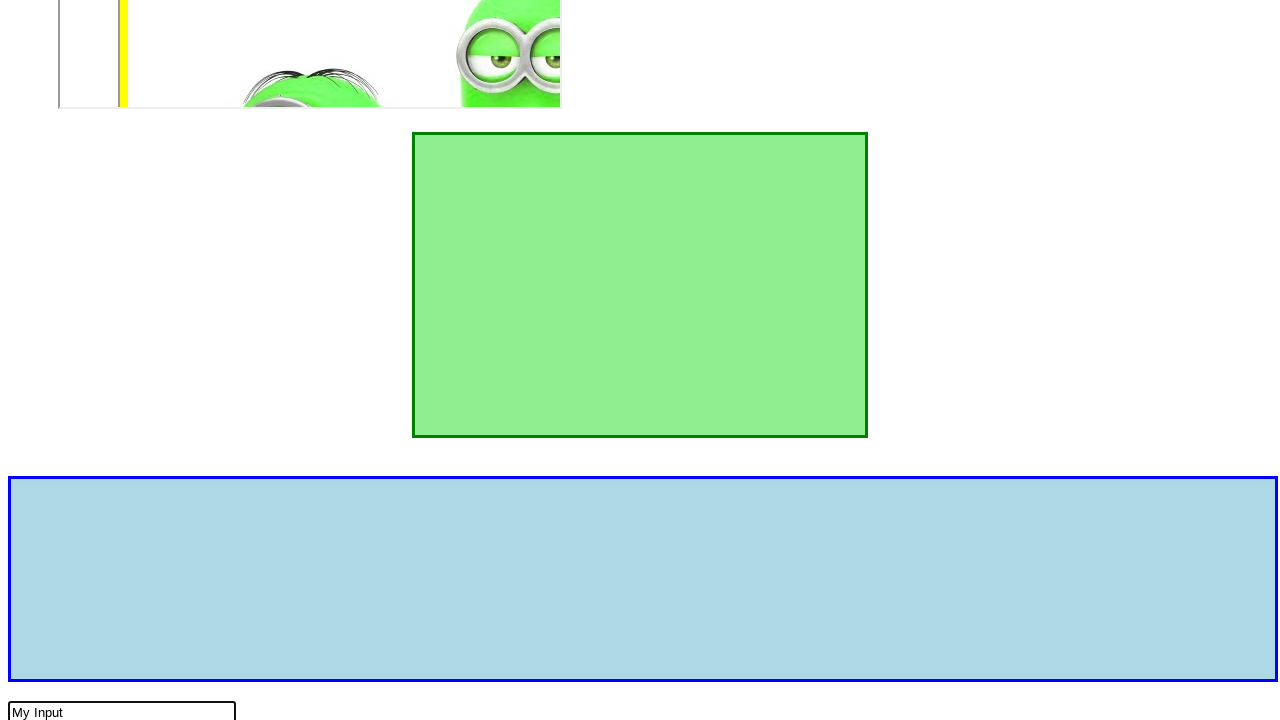